Tests disabled field by navigating to web form and checking the disabled attribute exists

Starting URL: https://bonigarcia.dev/selenium-webdriver-java/

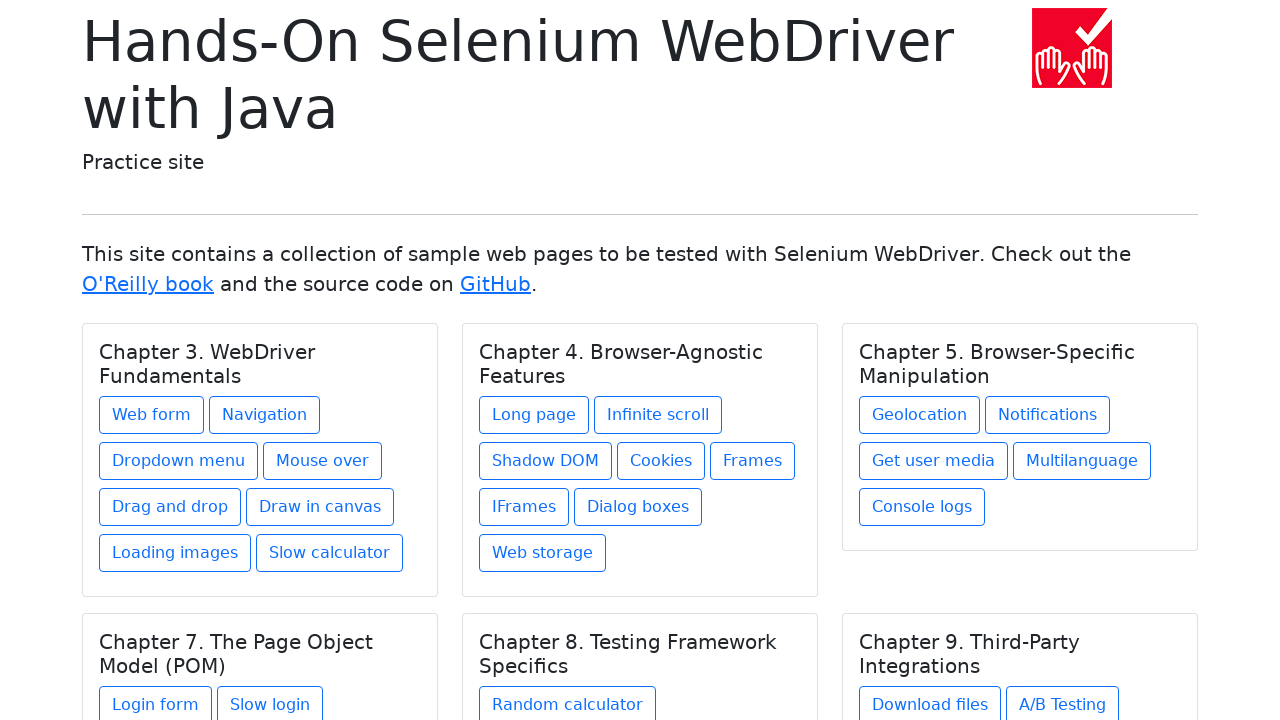

Clicked on Web form link at (152, 415) on text=Web form
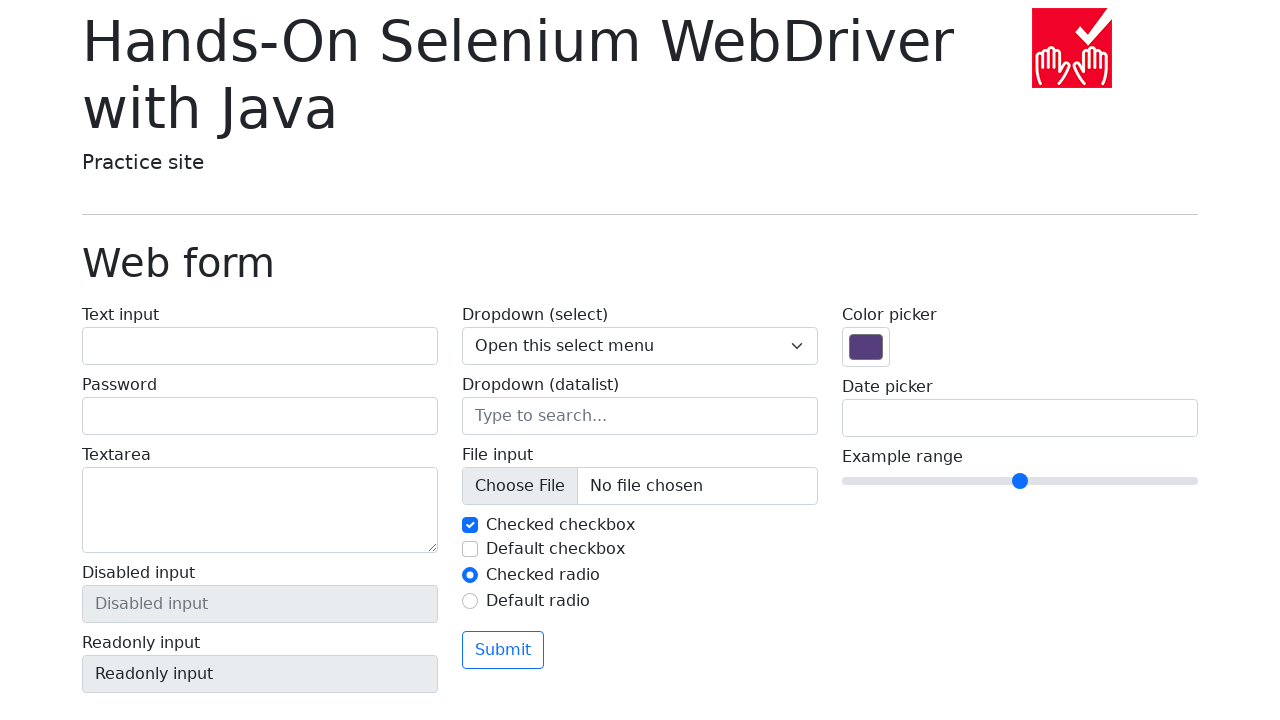

Retrieved disabled attribute from disabled field
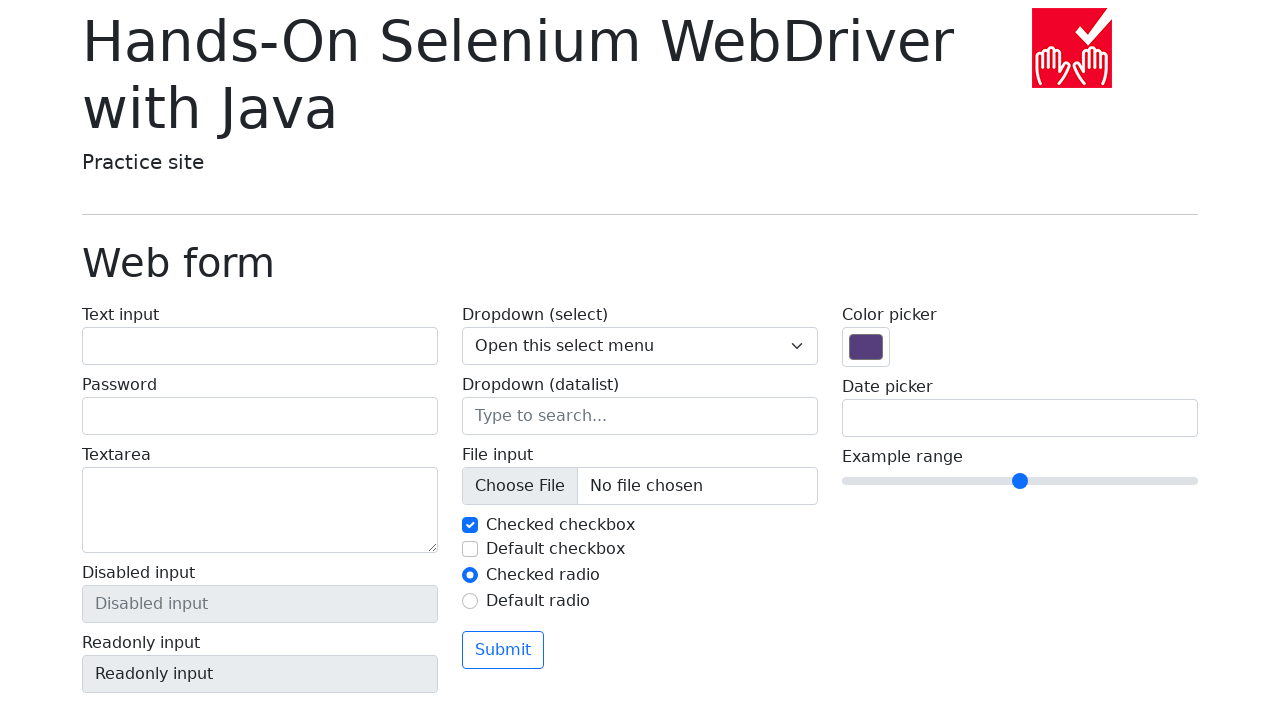

Asserted that disabled field has the disabled attribute
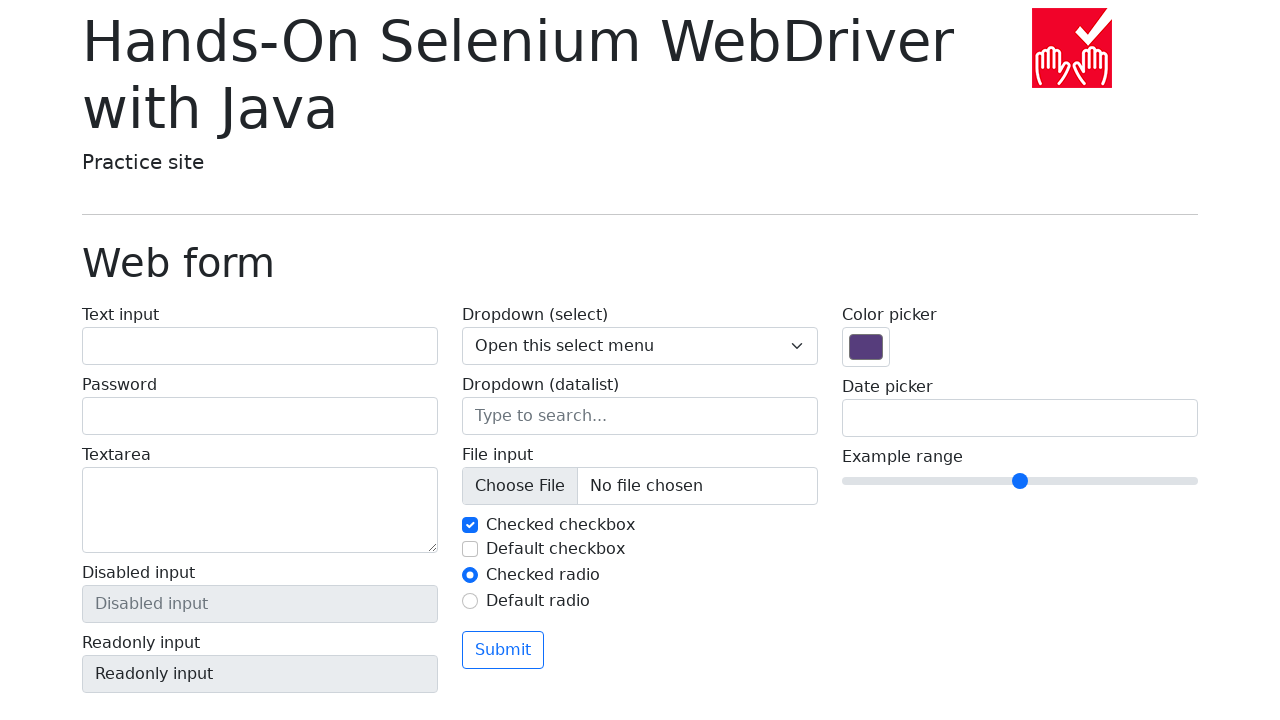

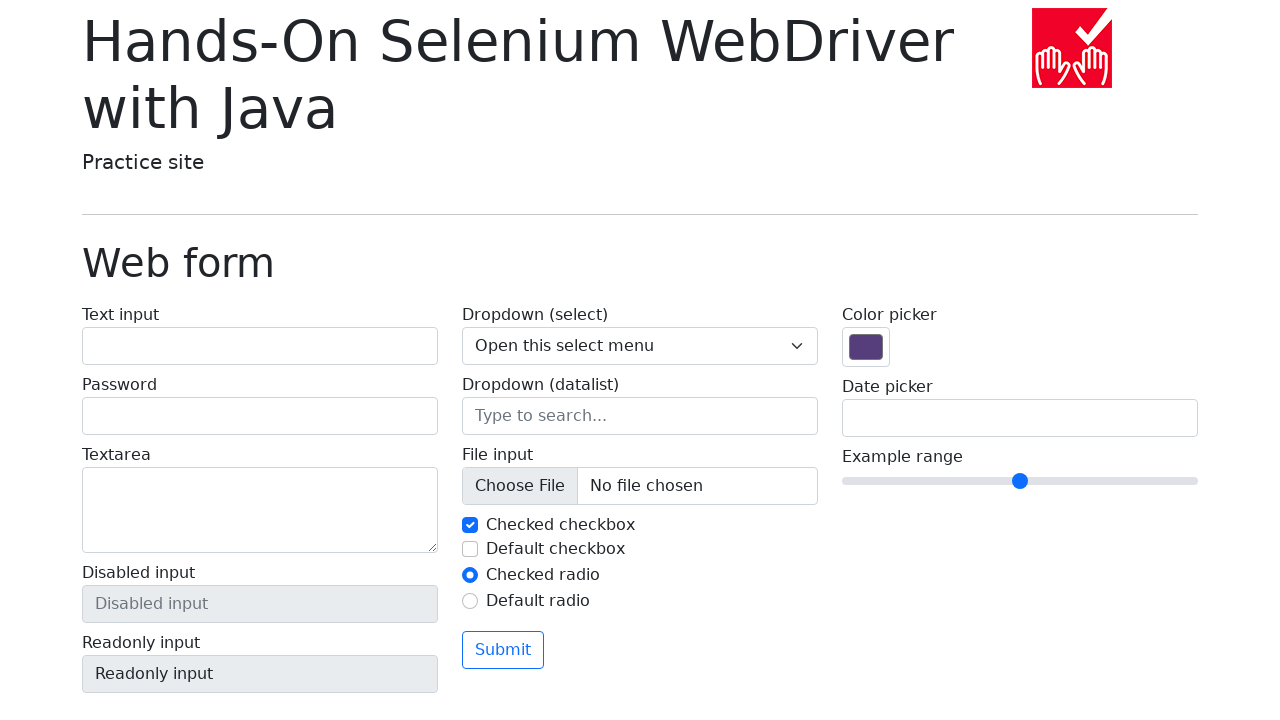